Navigates to the NTT Data global website homepage

Starting URL: https://www.nttdata.com/global/en/

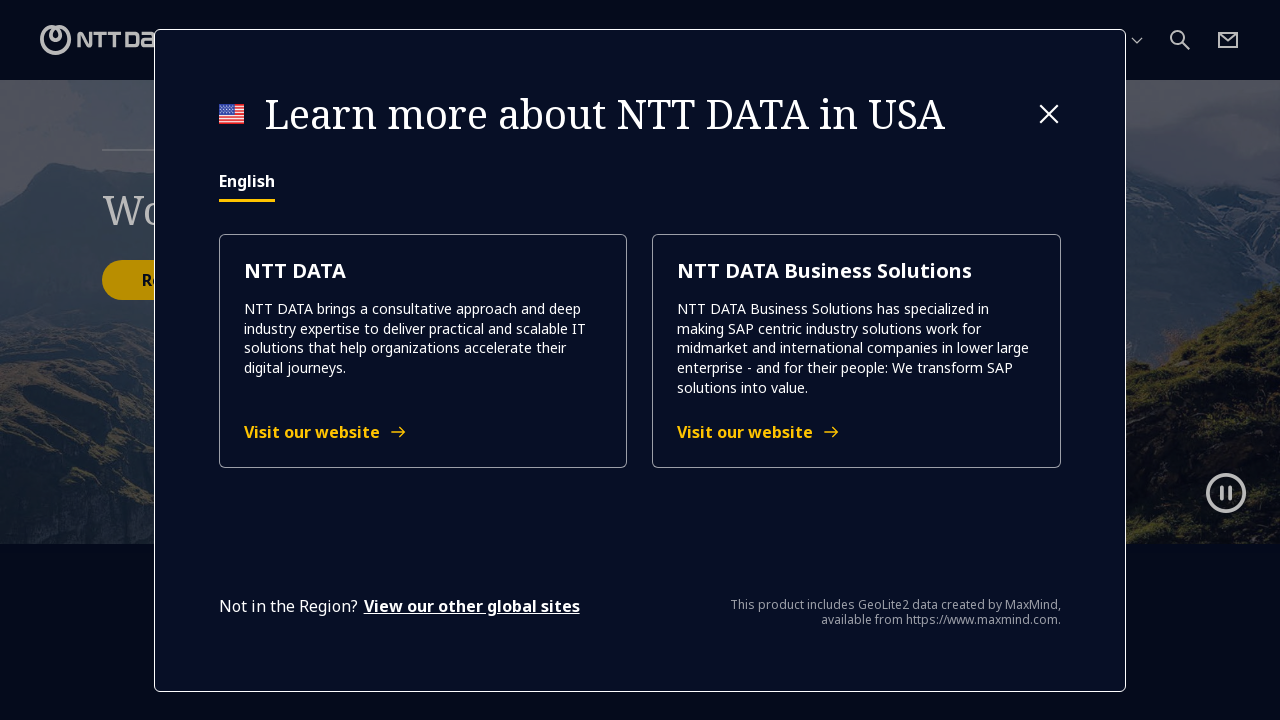

Navigated to NTT Data global website homepage
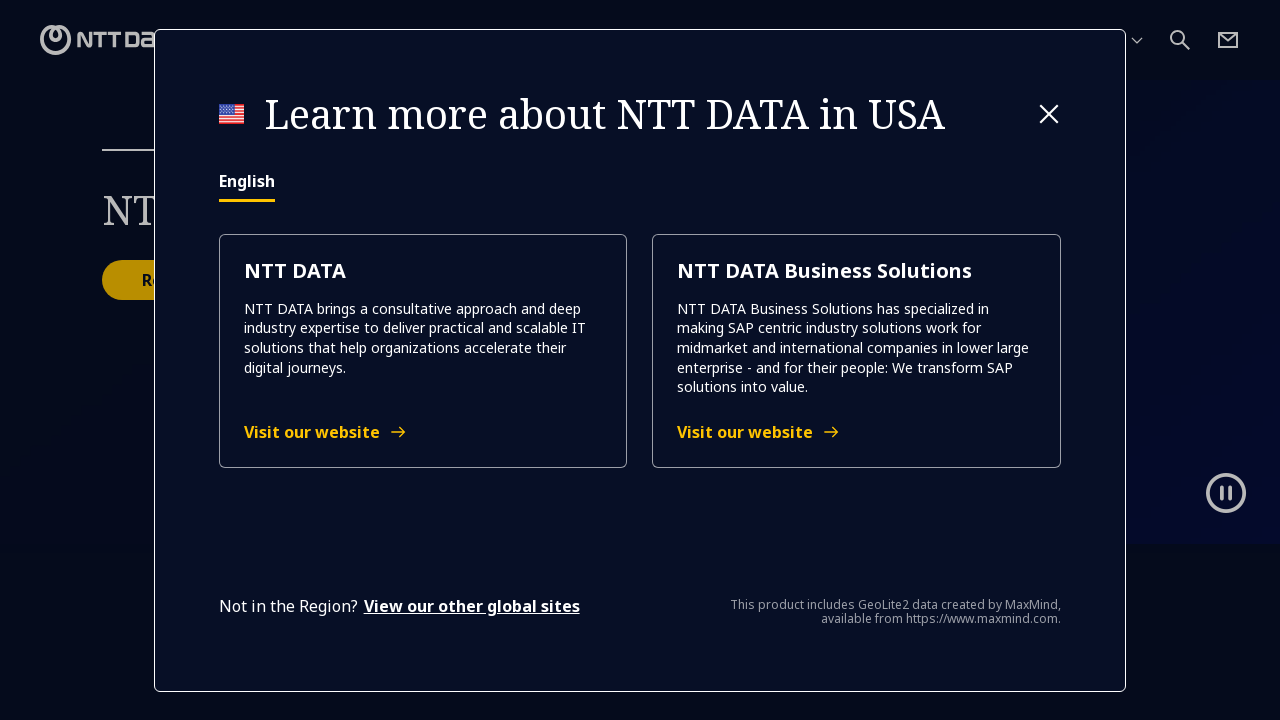

Page fully loaded - network idle
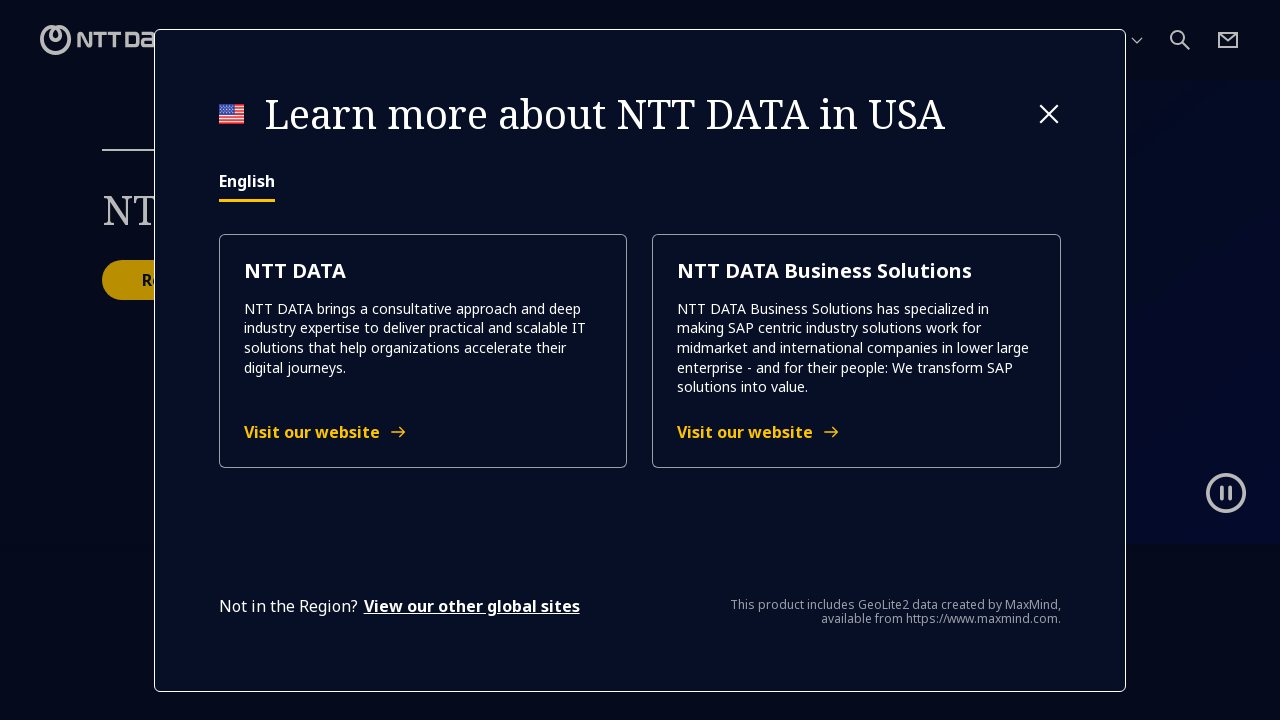

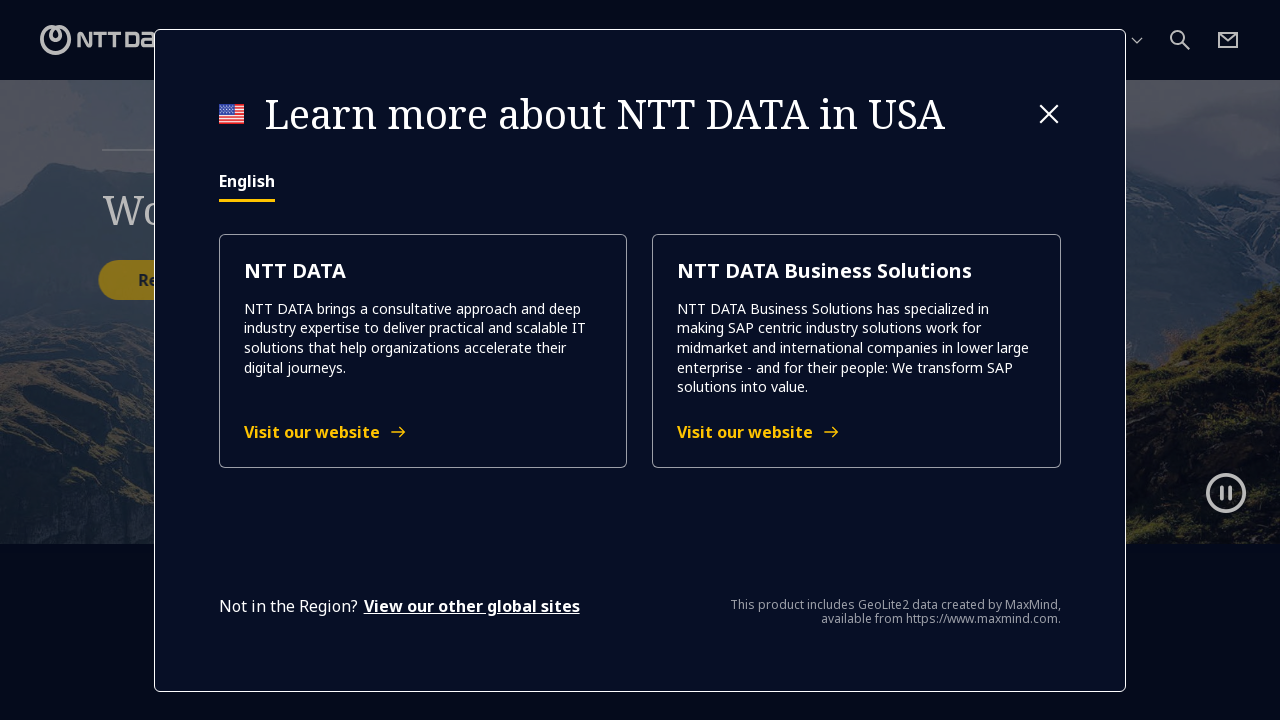